Navigates to NBC website and maximizes the browser window, then waits briefly to verify the page loads.

Starting URL: http://www.nbc.com

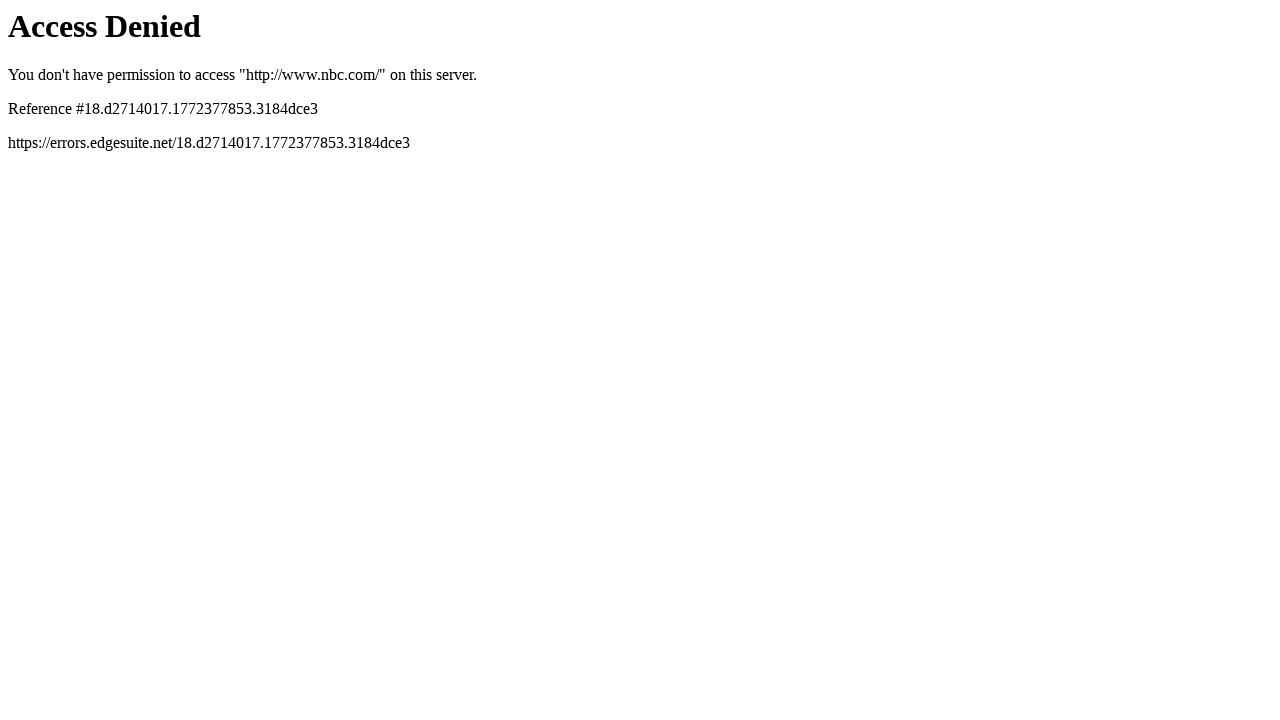

Navigated to NBC website at http://www.nbc.com
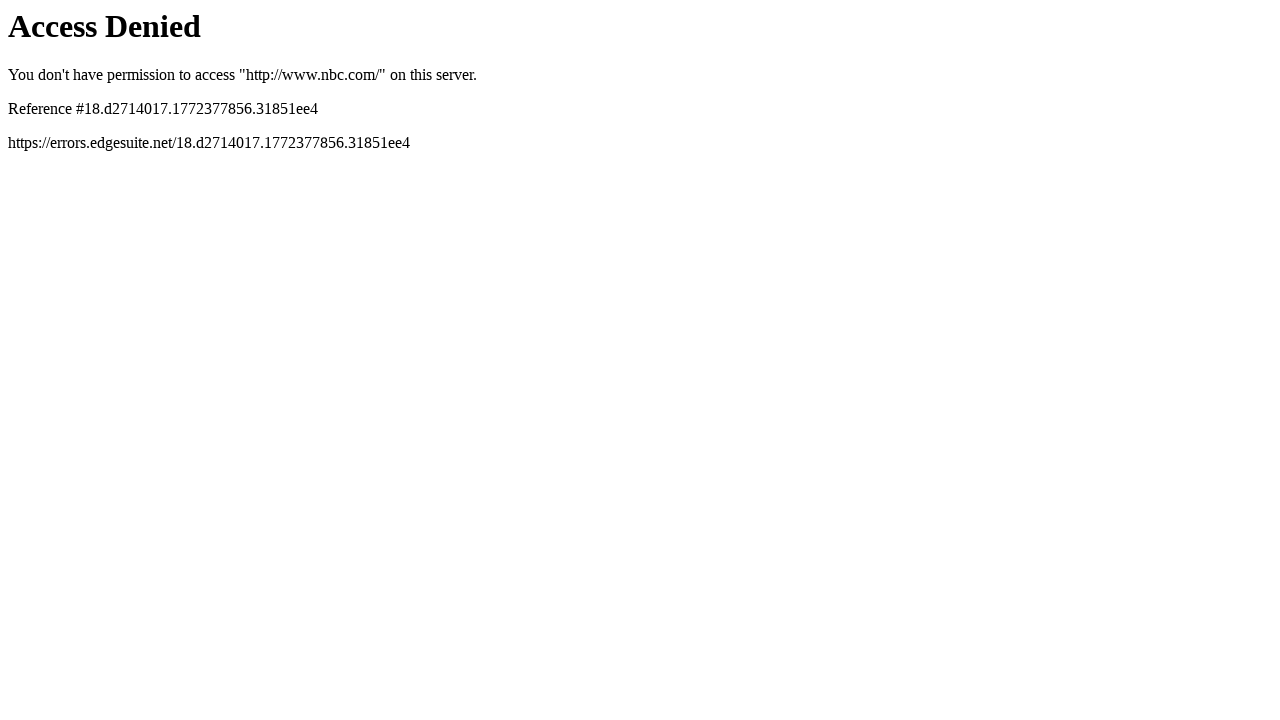

Maximized browser window to 1920x1080
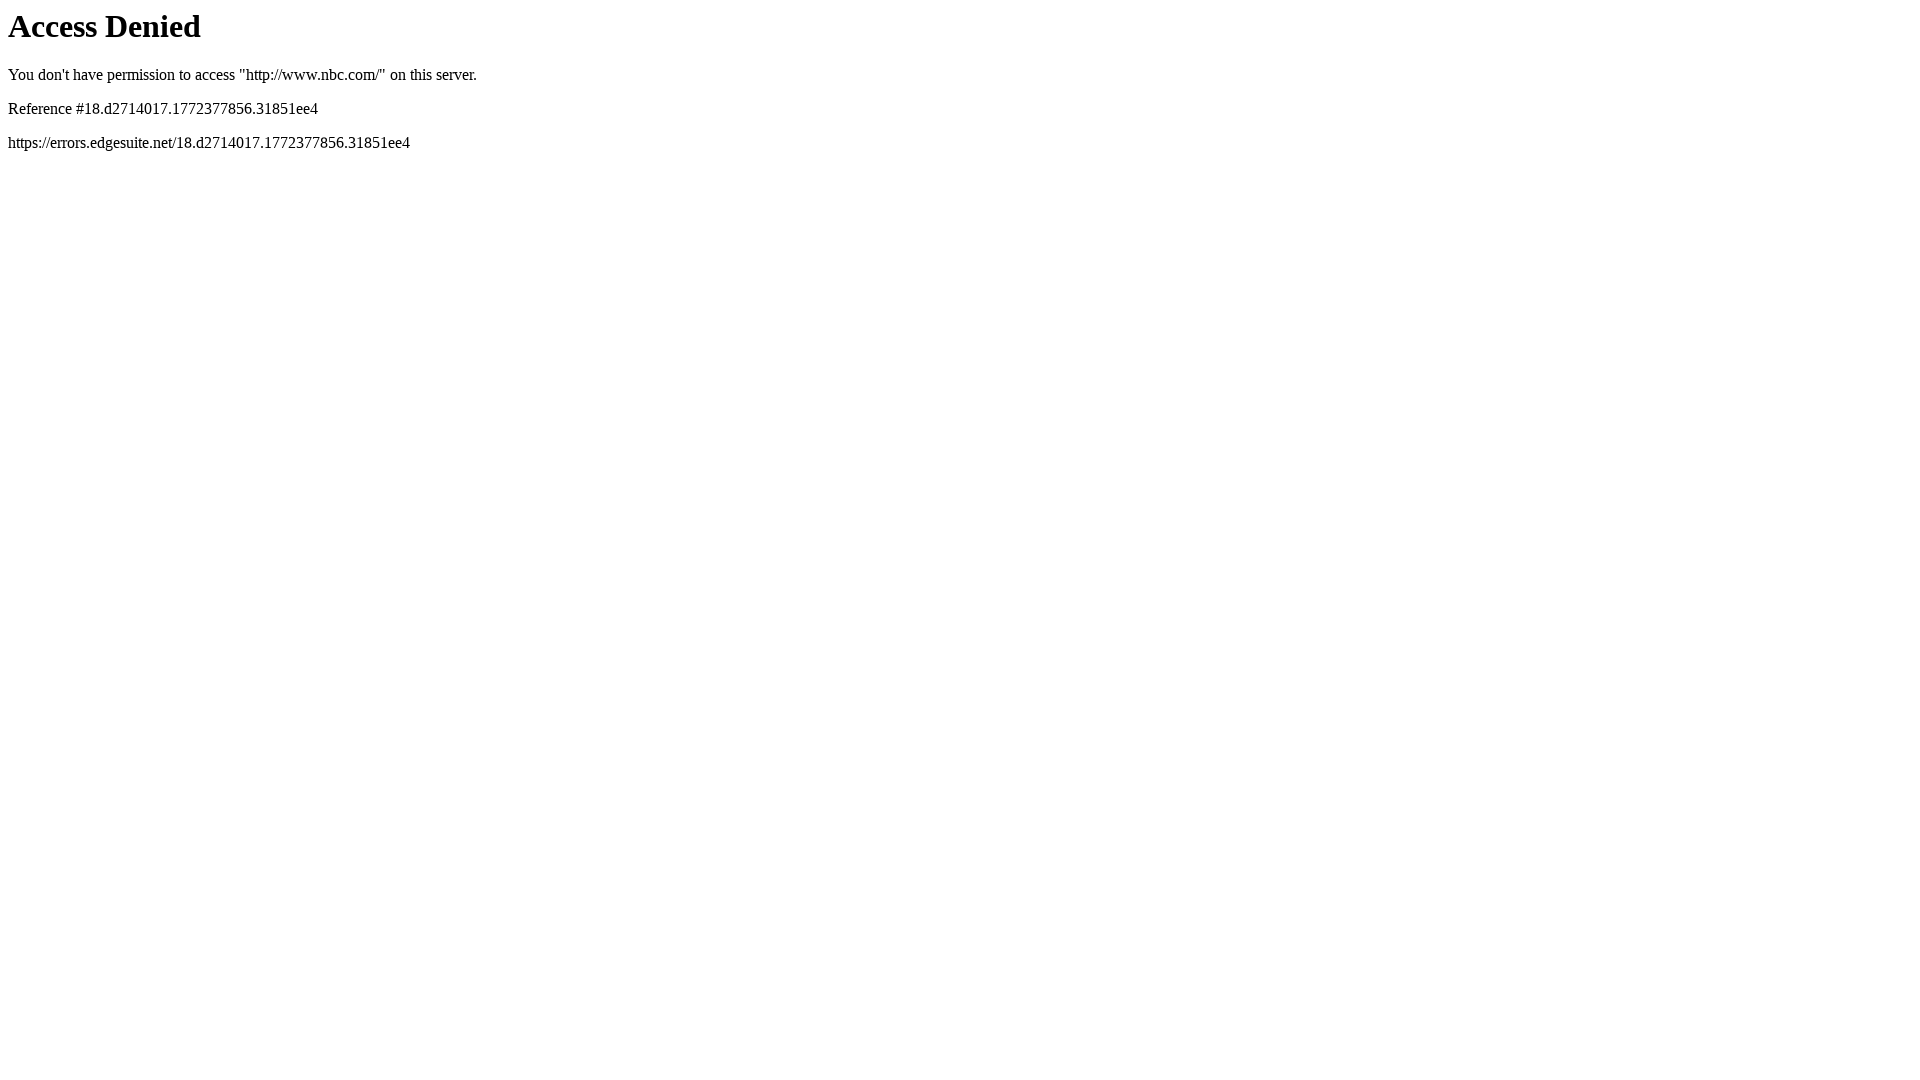

Page fully loaded
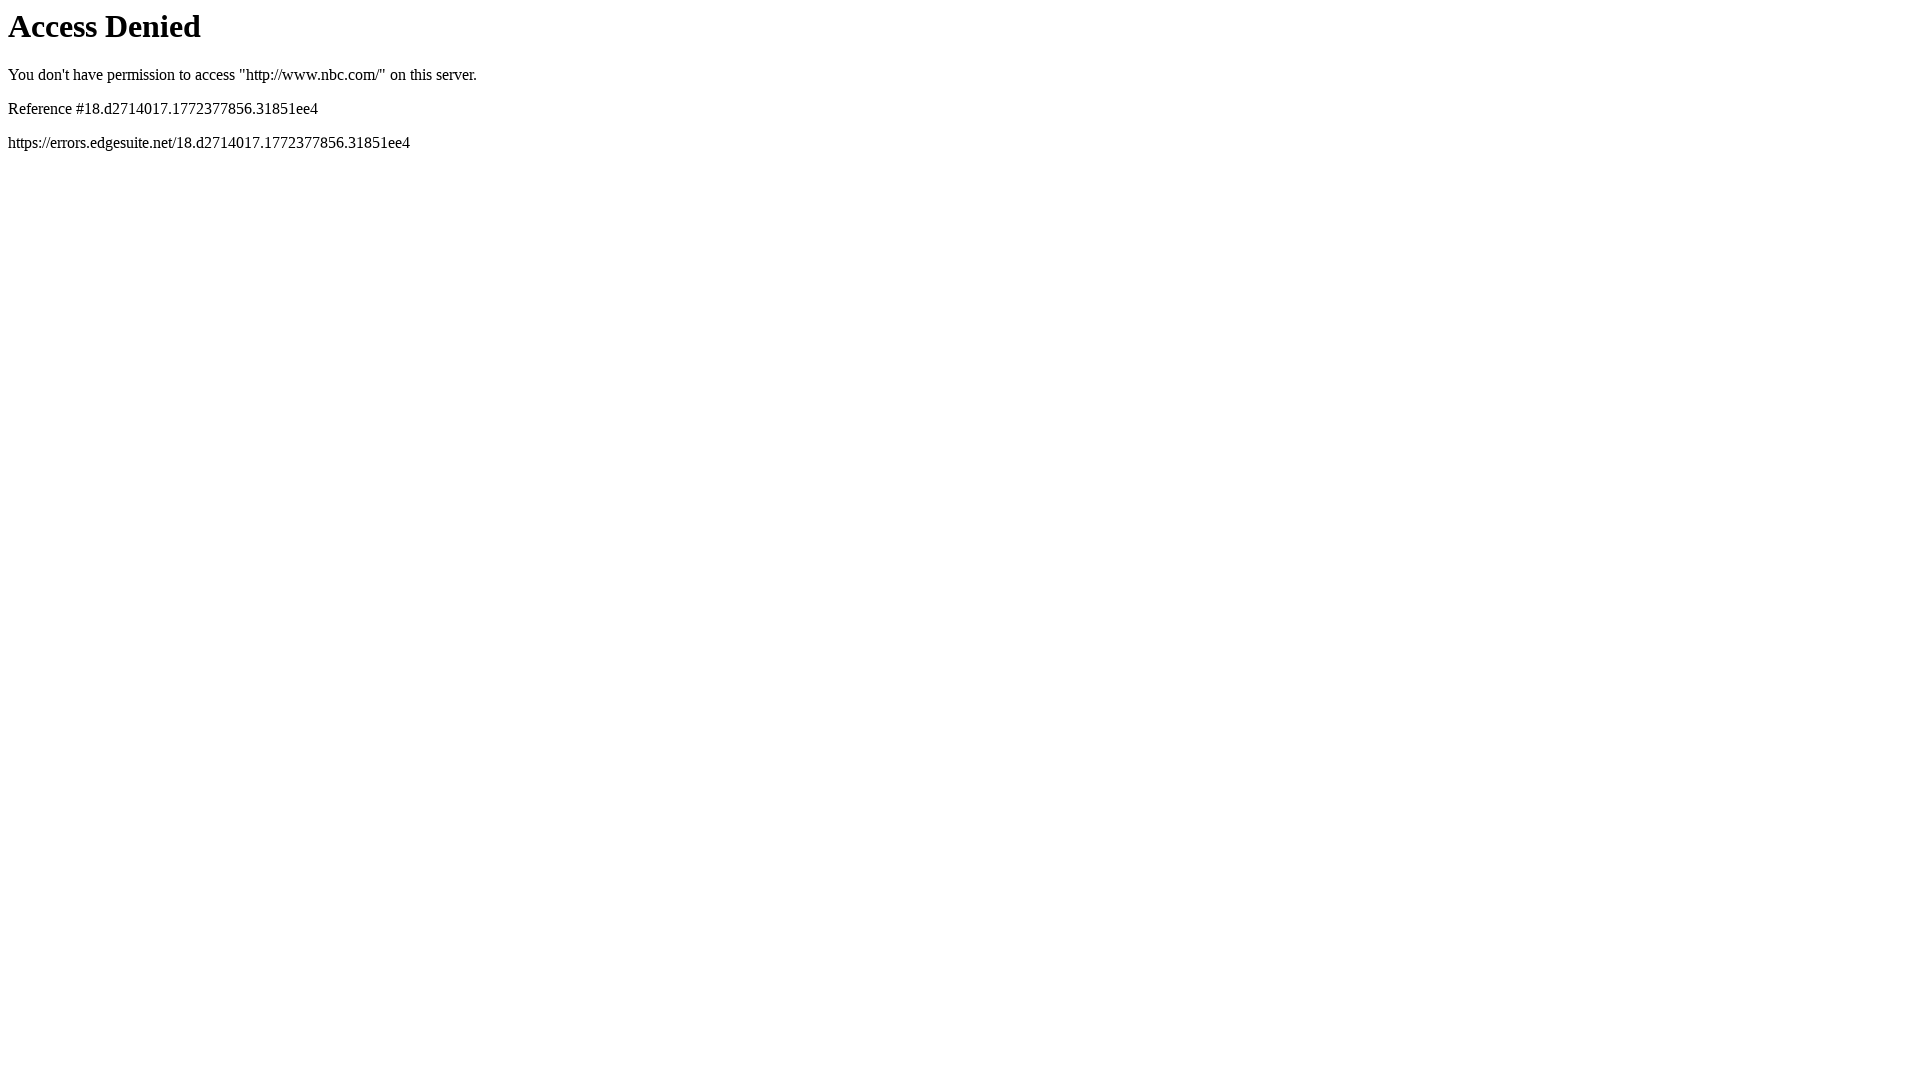

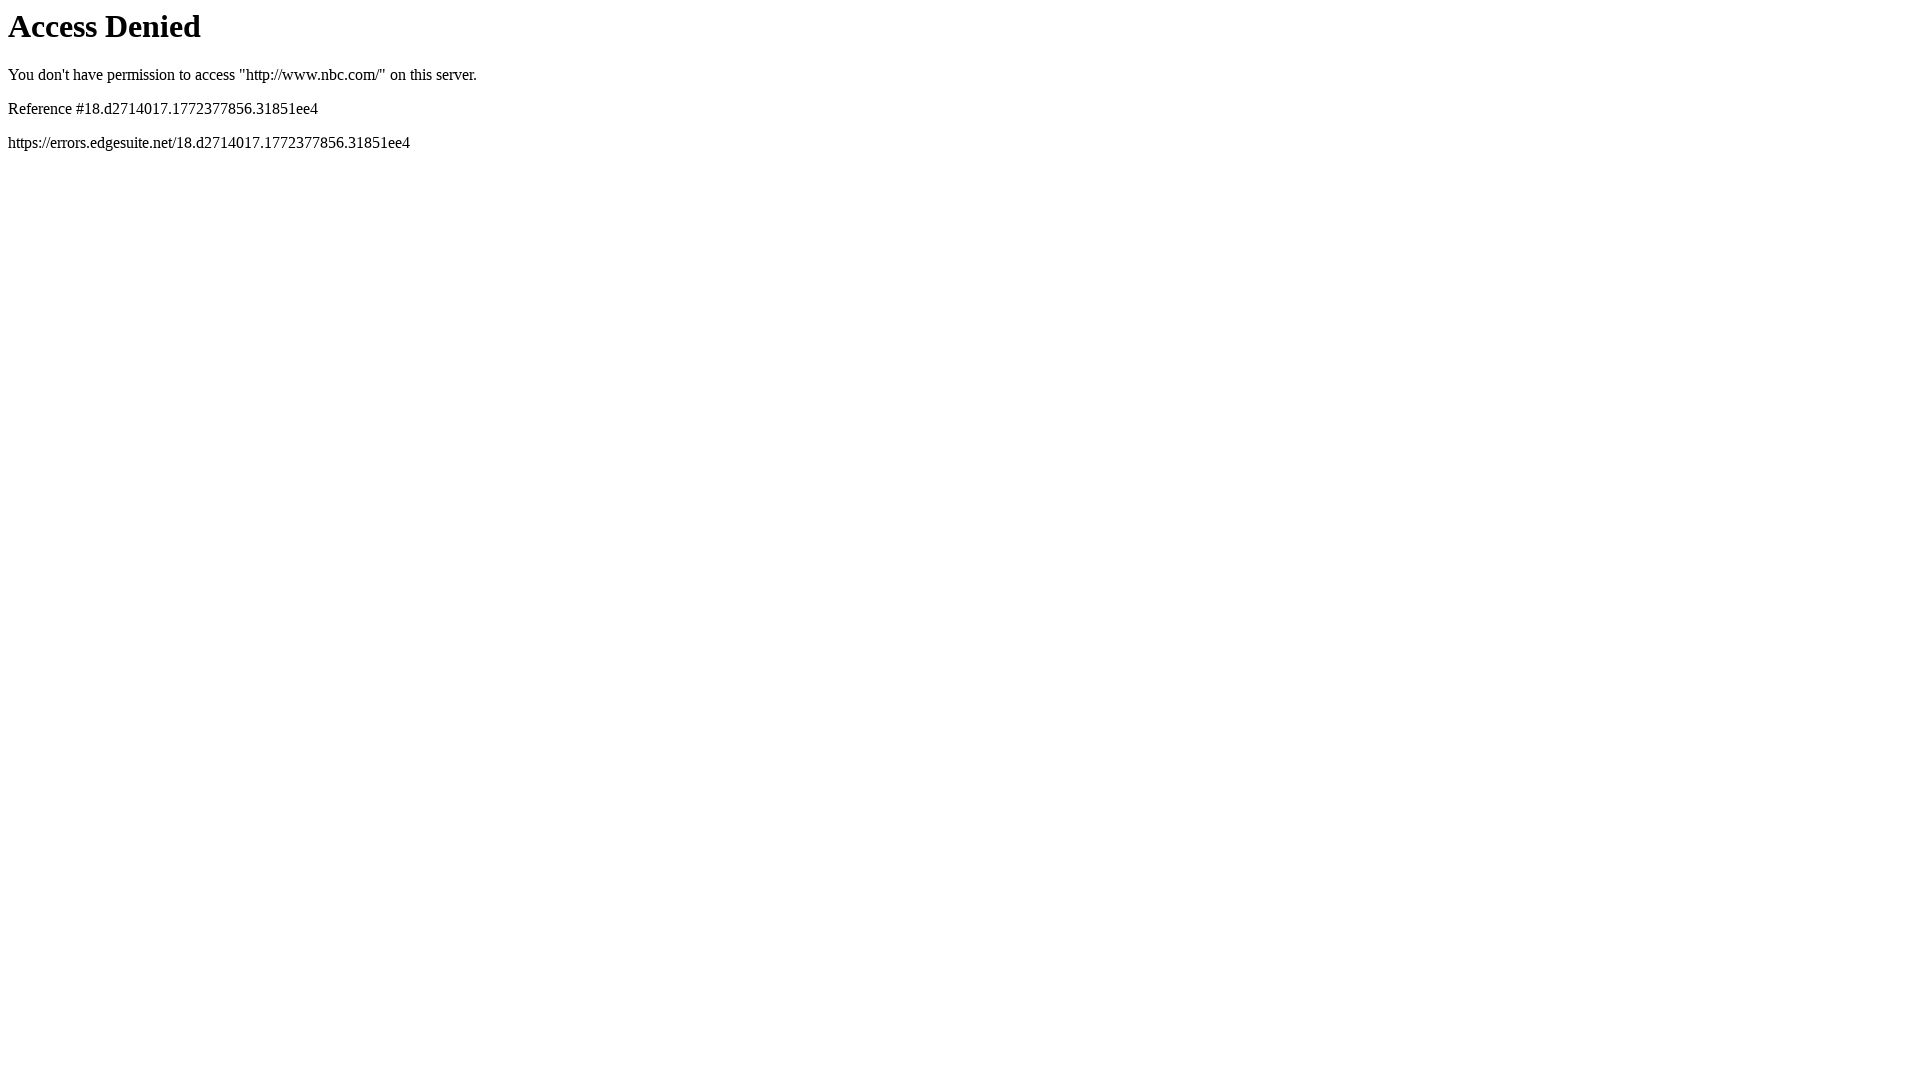